Tests JavaScript confirm dialog by clicking OK

Starting URL: https://the-internet.herokuapp.com/javascript_alerts

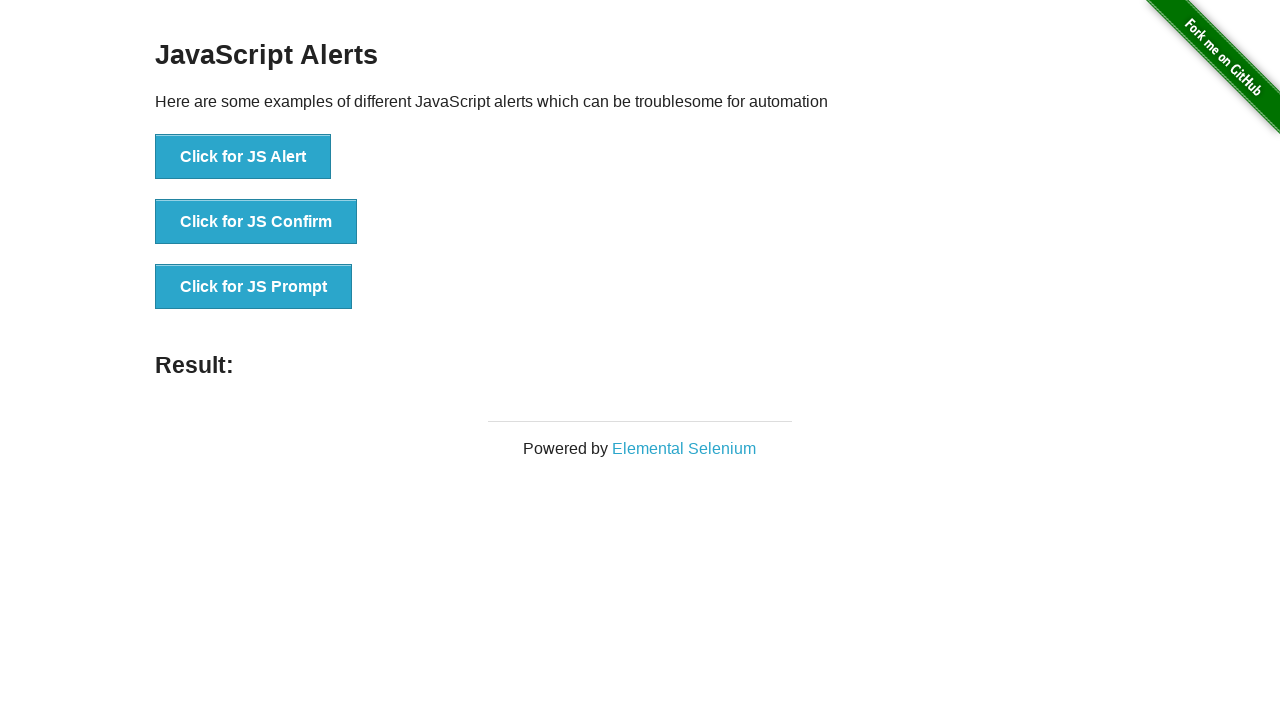

Set up dialog handler to accept confirm dialogs
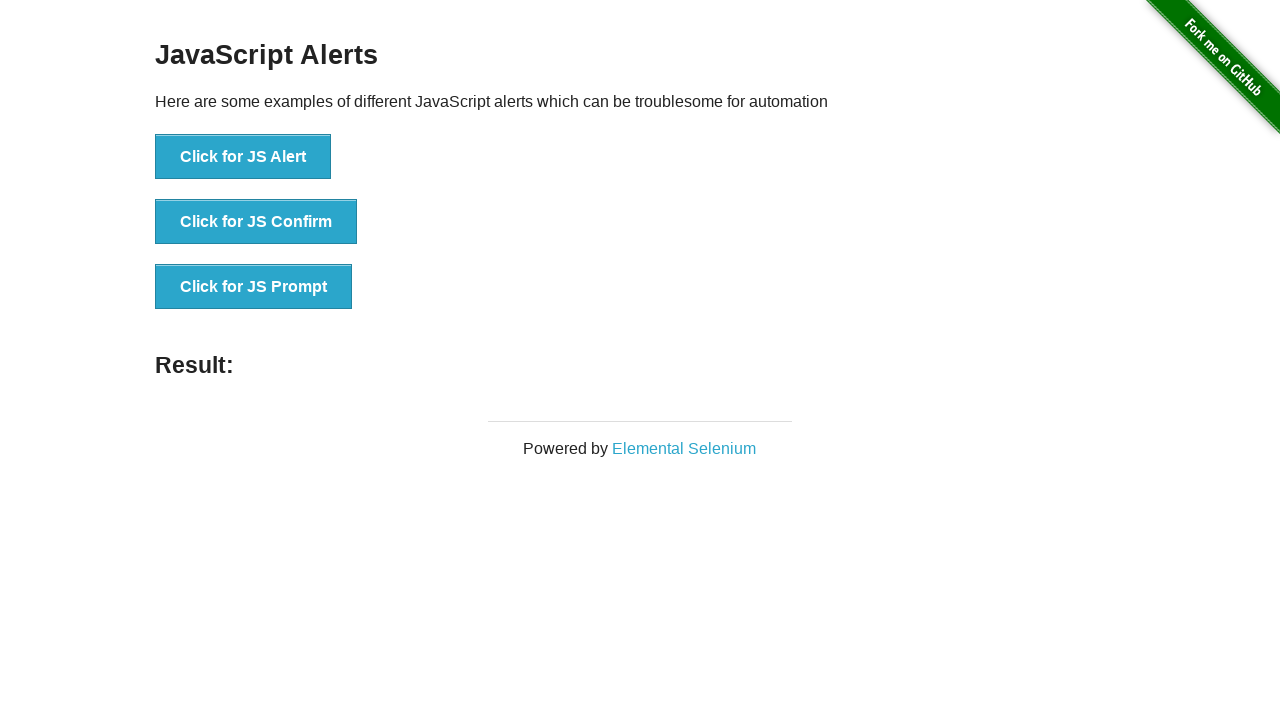

Clicked button to trigger JavaScript confirm dialog at (256, 222) on [onclick="jsConfirm()"]
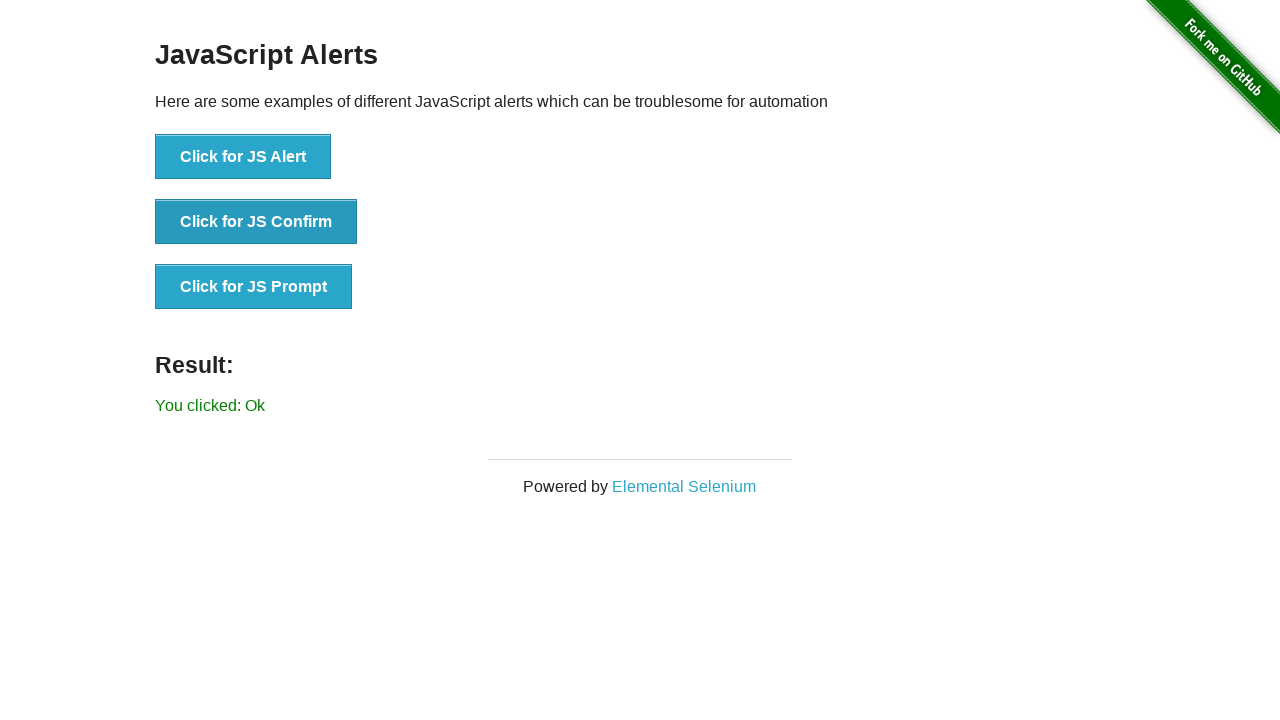

Confirmed result message appeared after accepting confirm dialog
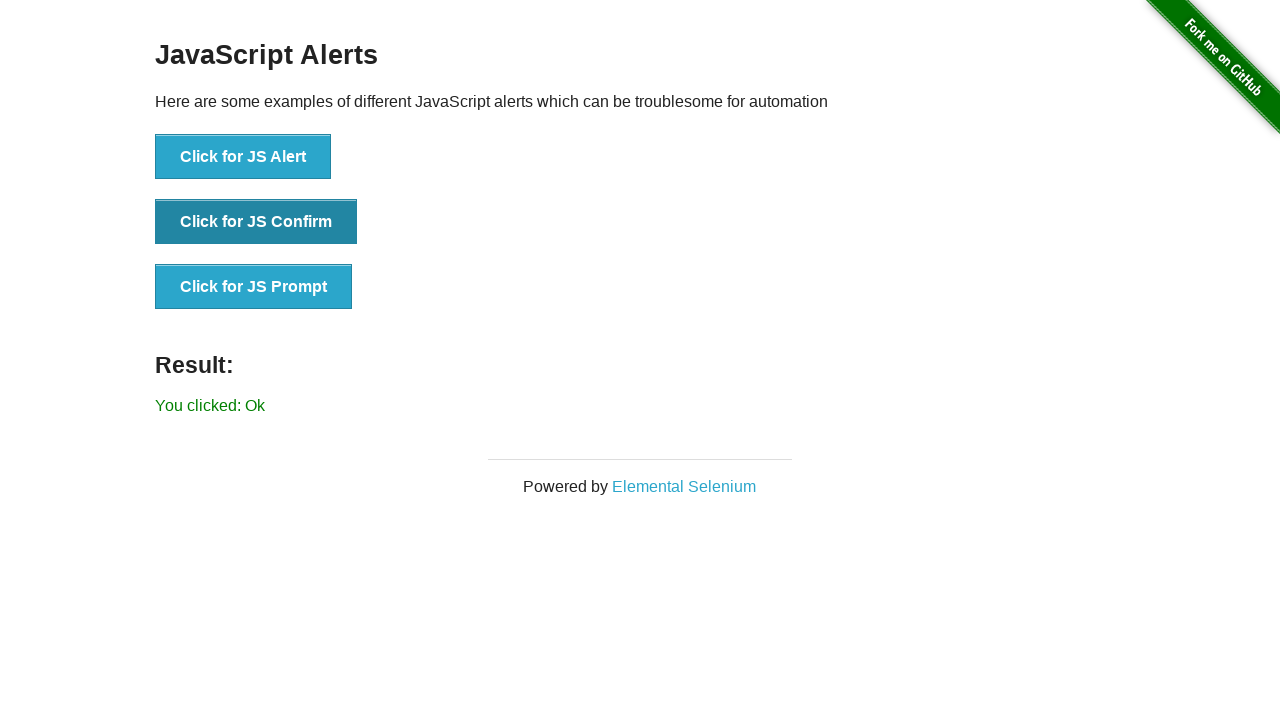

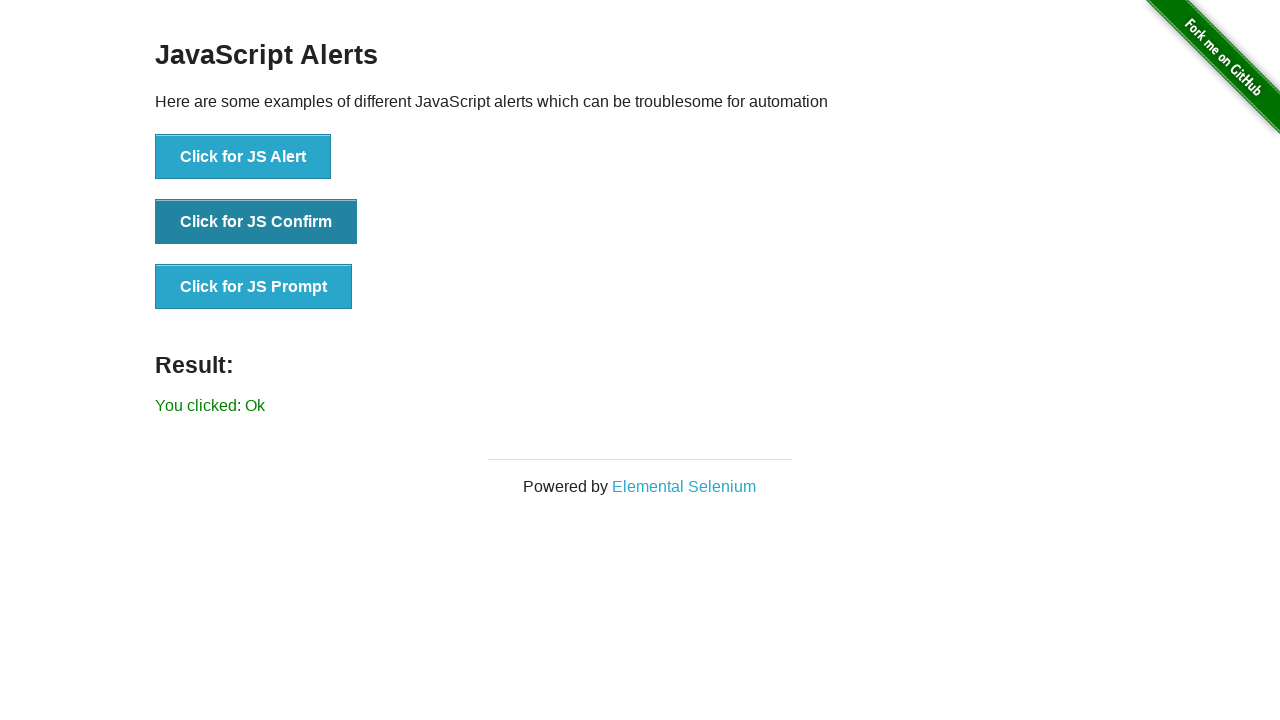